Opens a new tab and navigates to the ULB applications information page

Starting URL: https://www.ulb.be/en/ulb-homepage

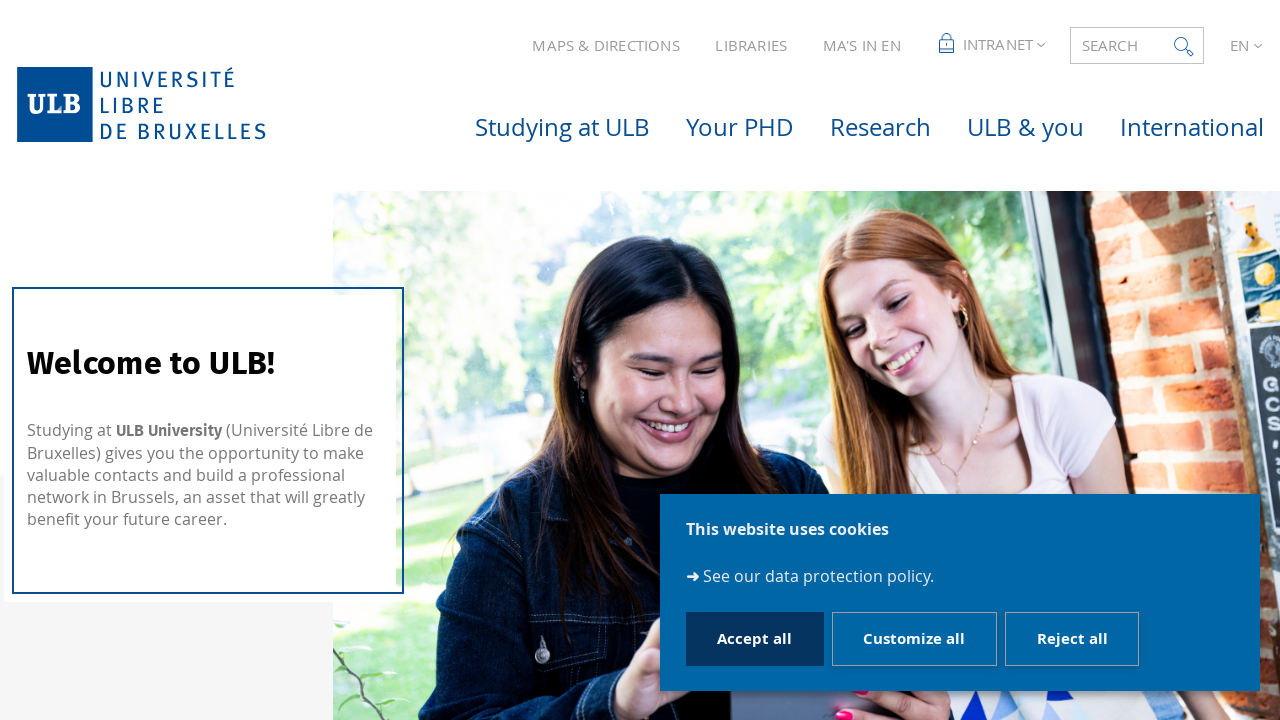

Opened a new tab
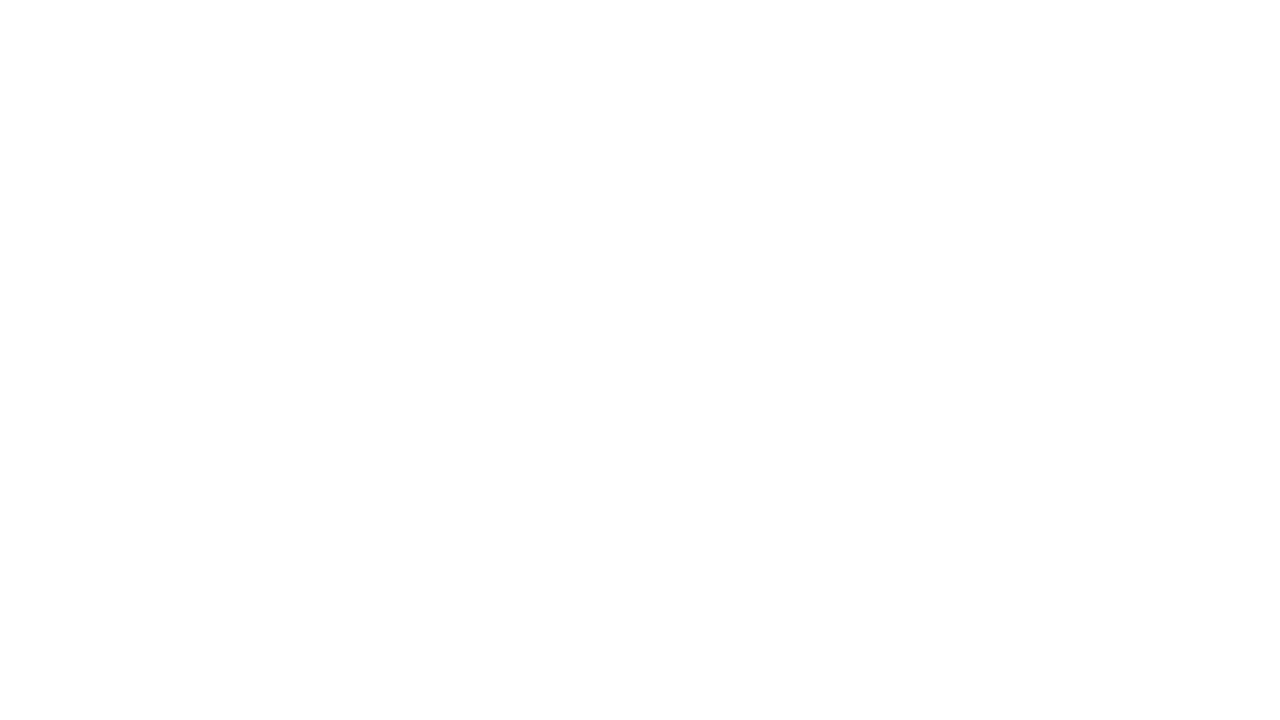

Navigated to ULB applications information page at https://www.ulb.be/fr/inscriptions
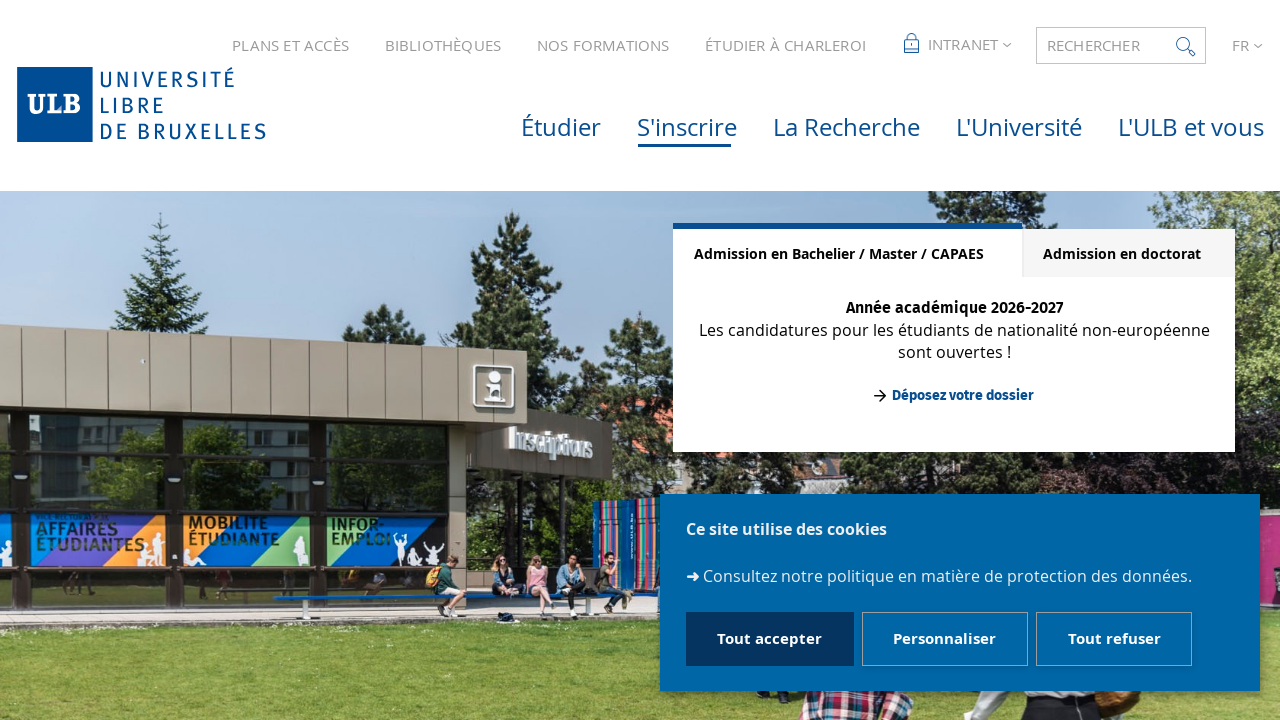

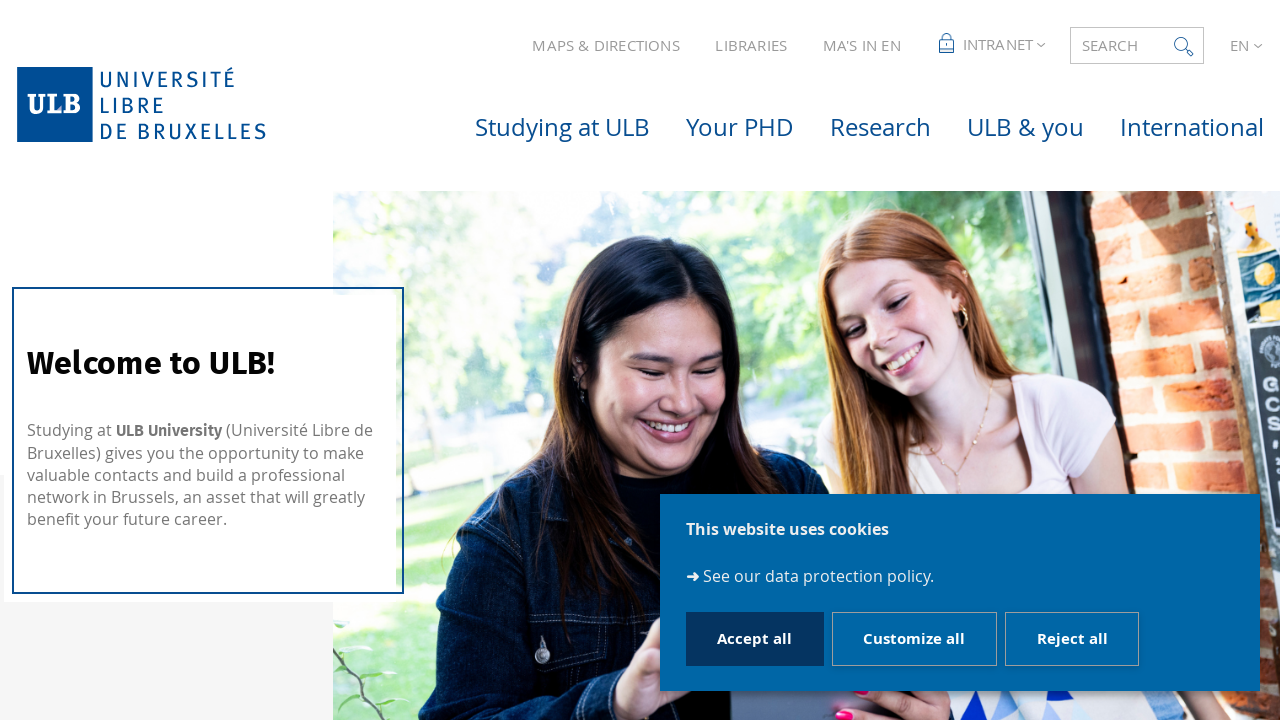